Tests selecting the "Impressive" radio button on the DemoQA radio button practice page

Starting URL: https://demoqa.com/radio-button

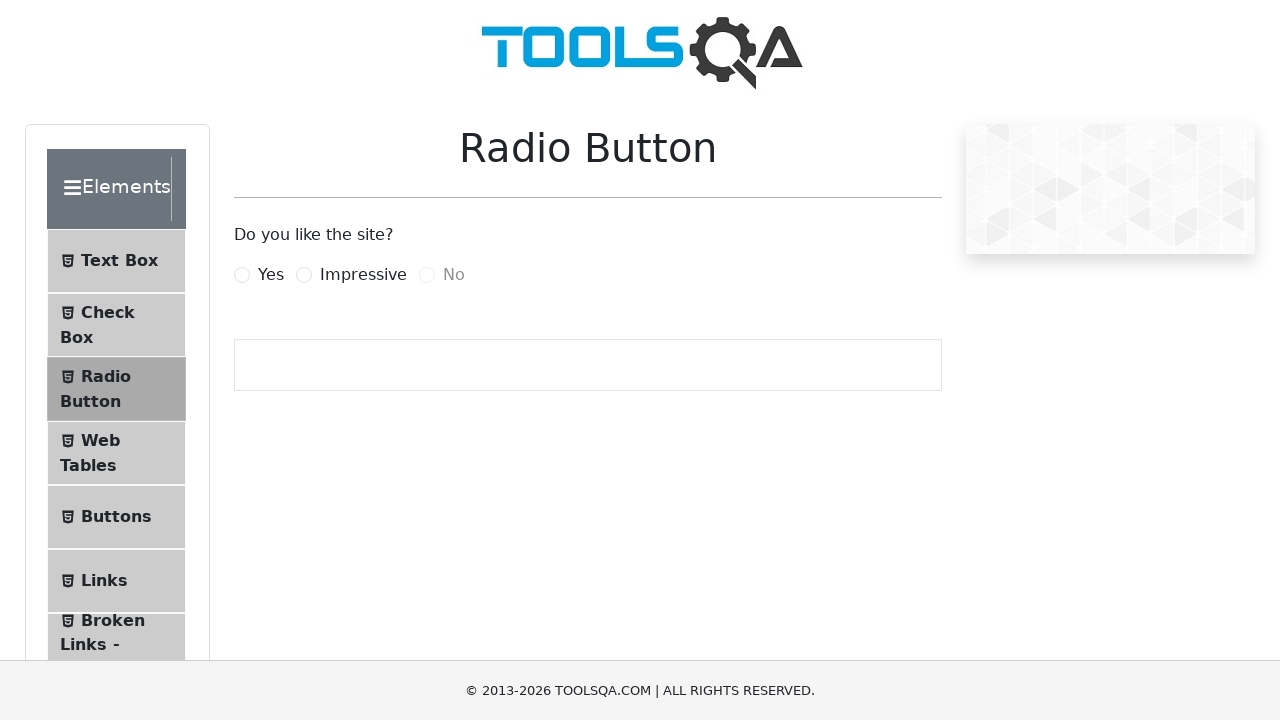

Clicked the 'Impressive' radio button label at (363, 275) on label[for='impressiveRadio']
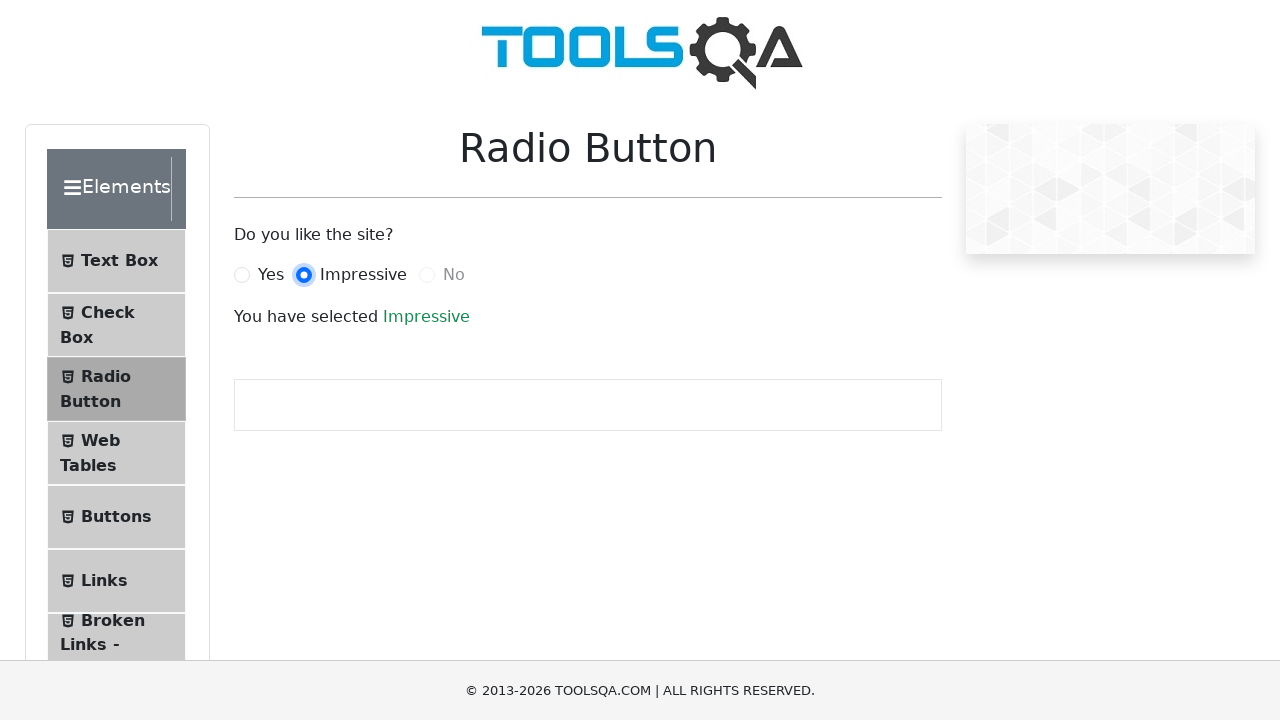

Success message appeared confirming 'Impressive' radio button selection
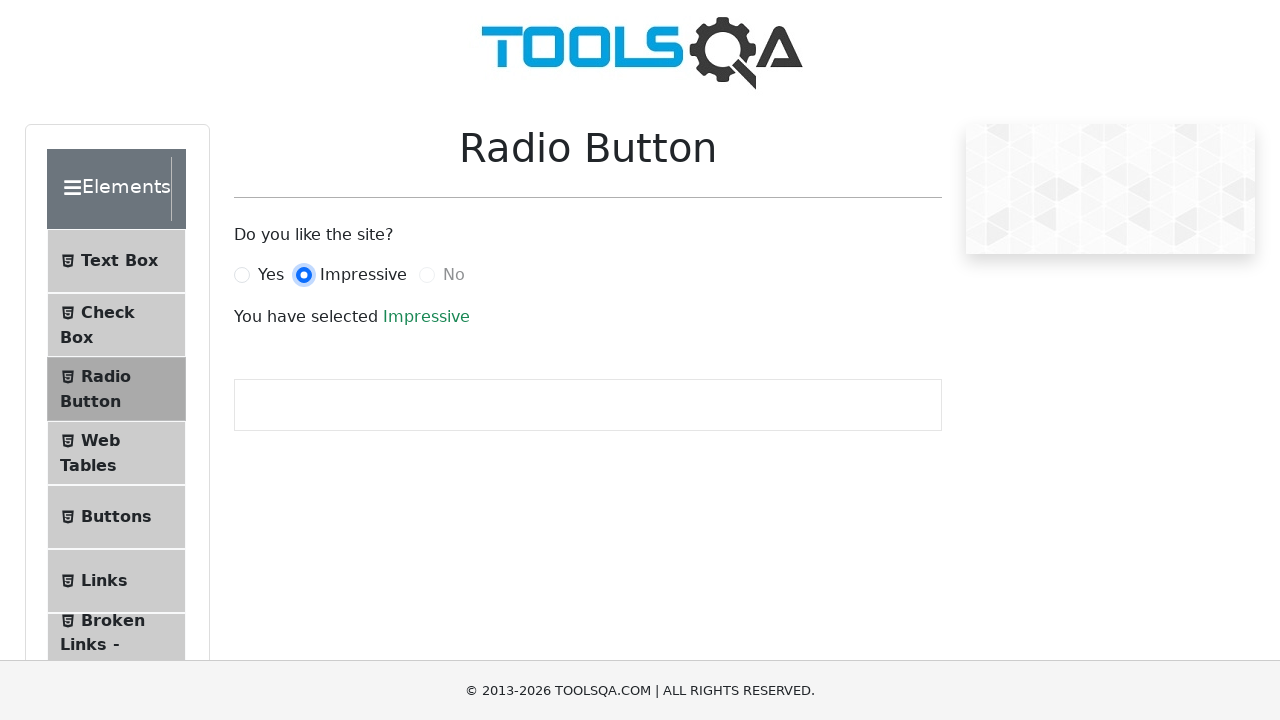

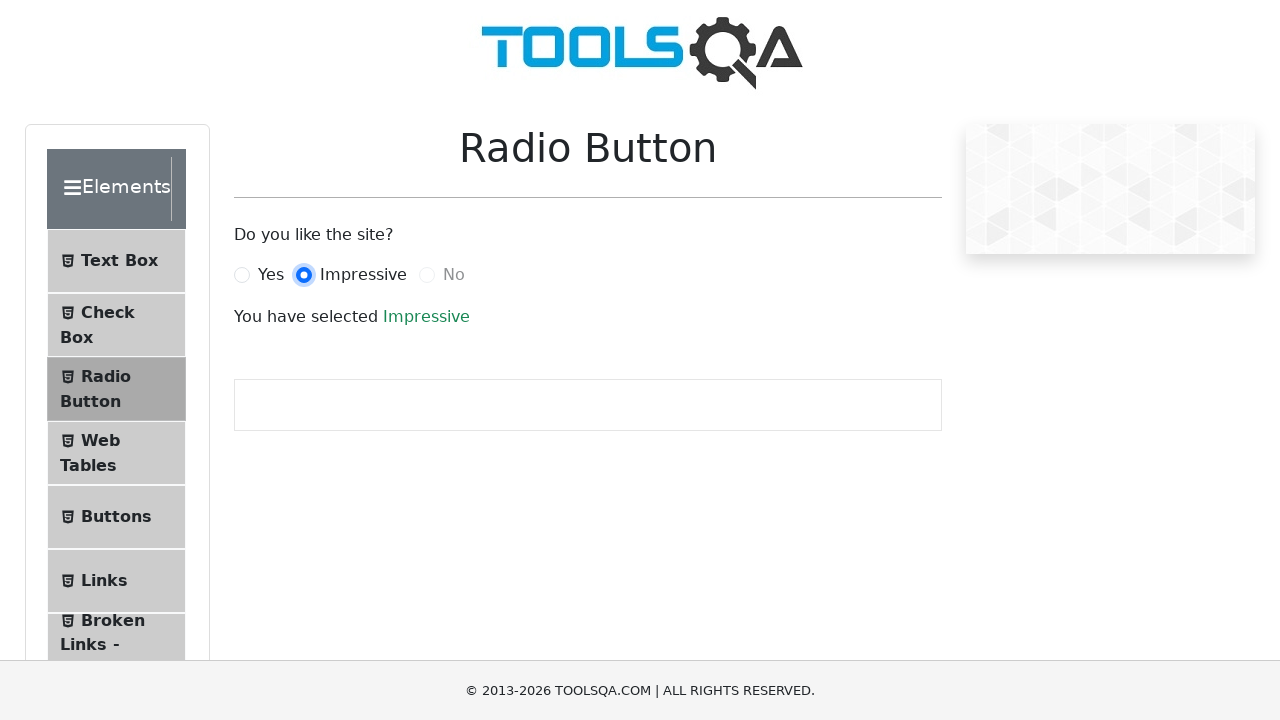